Tests e-commerce product selection by finding specific vegetables (Brocolli and Cucumber) in the product list and adding them to cart

Starting URL: https://rahulshettyacademy.com/seleniumPractise/#/

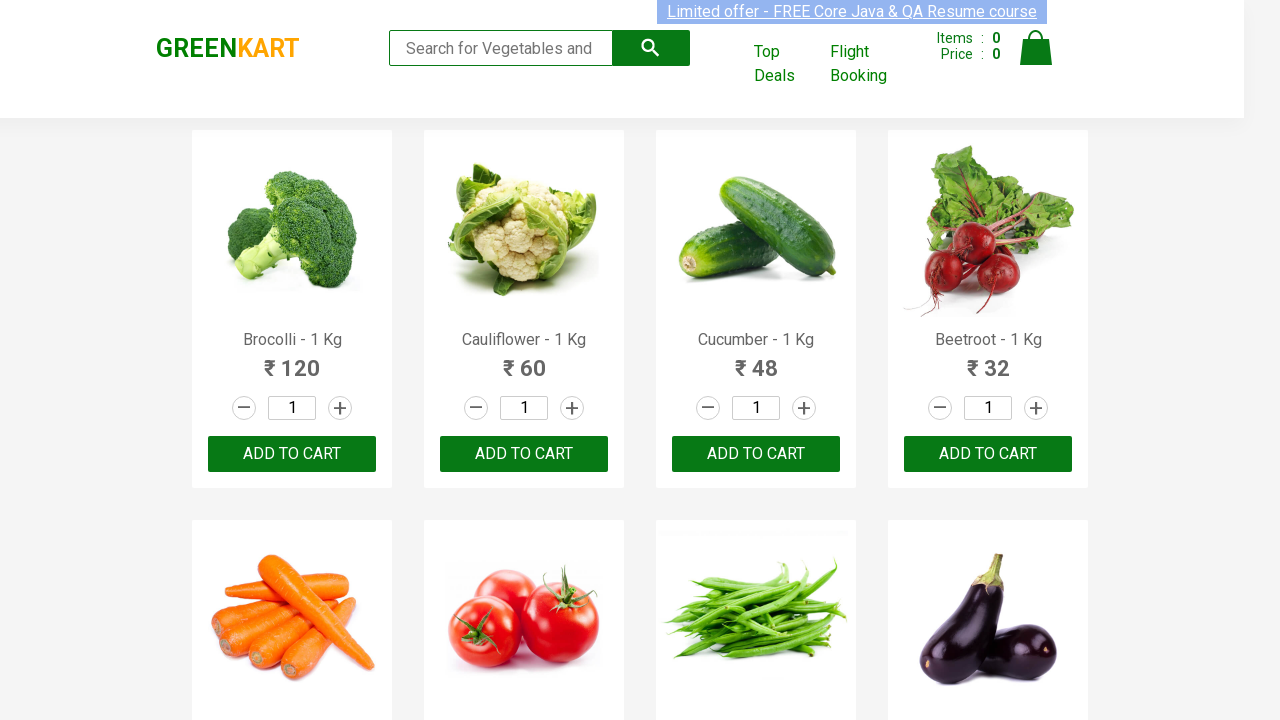

Located all product name elements on the page
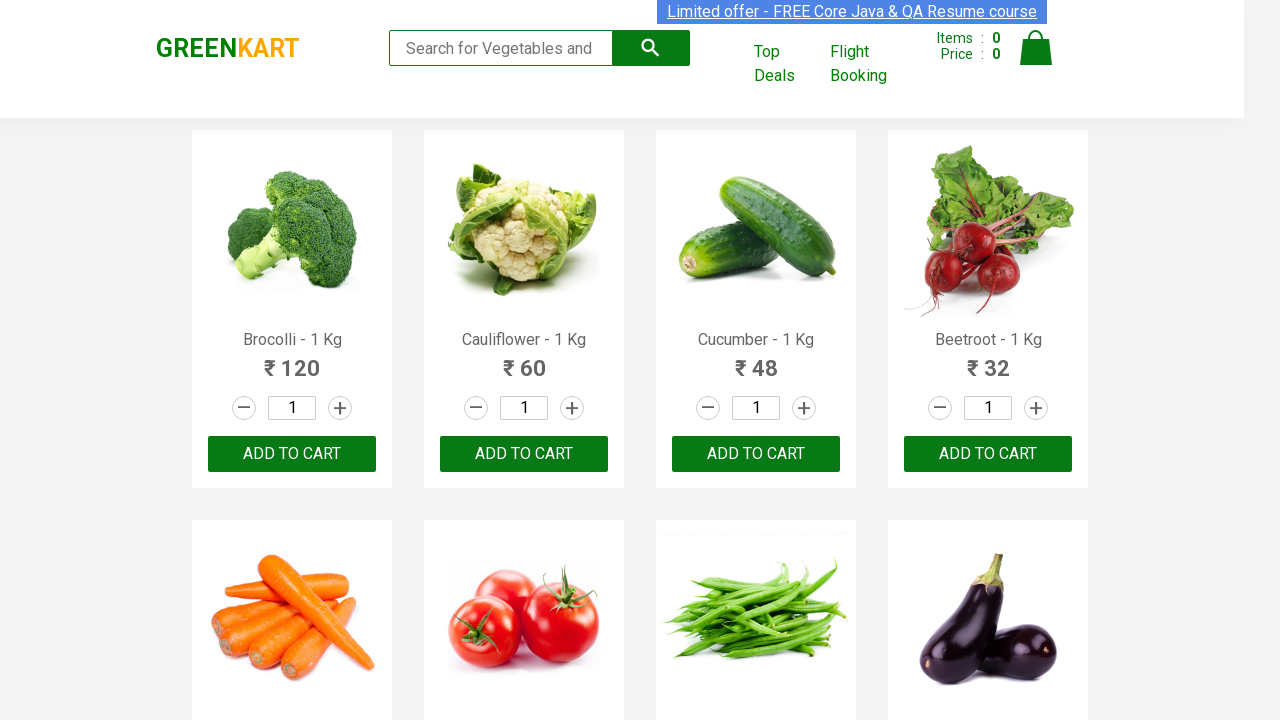

Retrieved product text from product 1
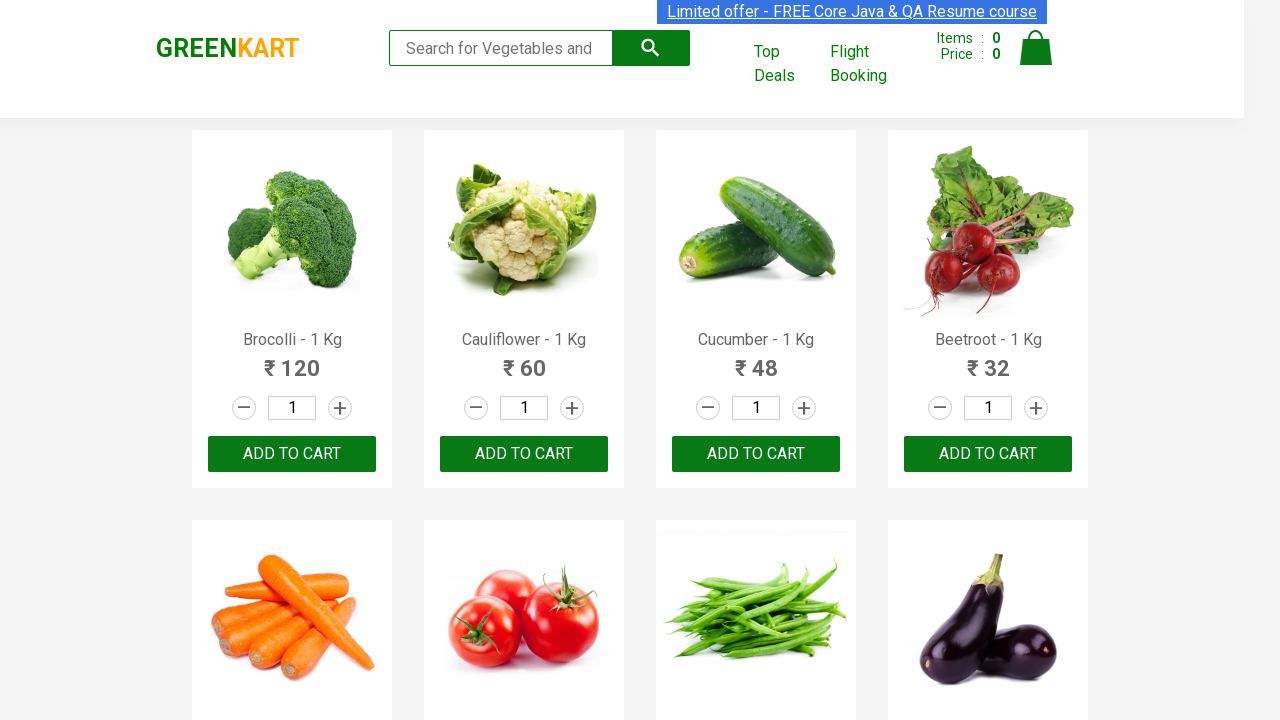

Added 'Brocolli' to cart at (292, 454) on h4.product-name >> nth=0 >> xpath=../.. >> button:has-text('ADD TO CART') >> nth
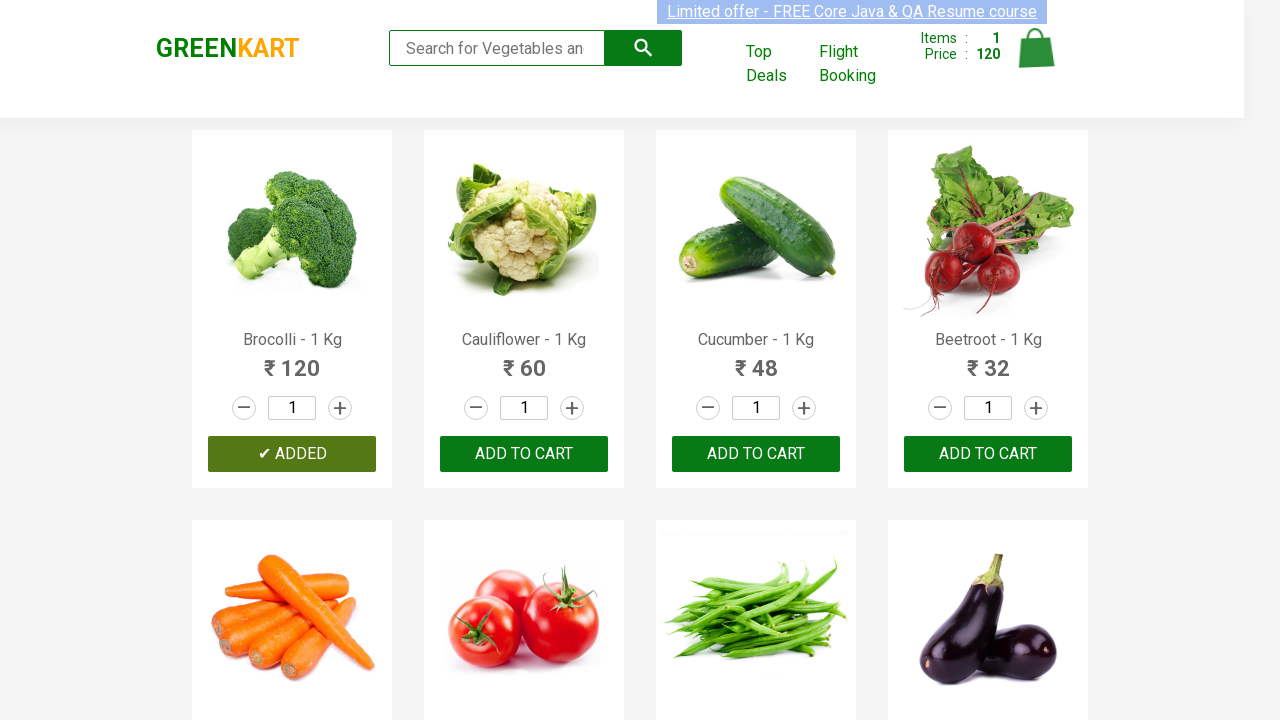

Retrieved product text from product 2
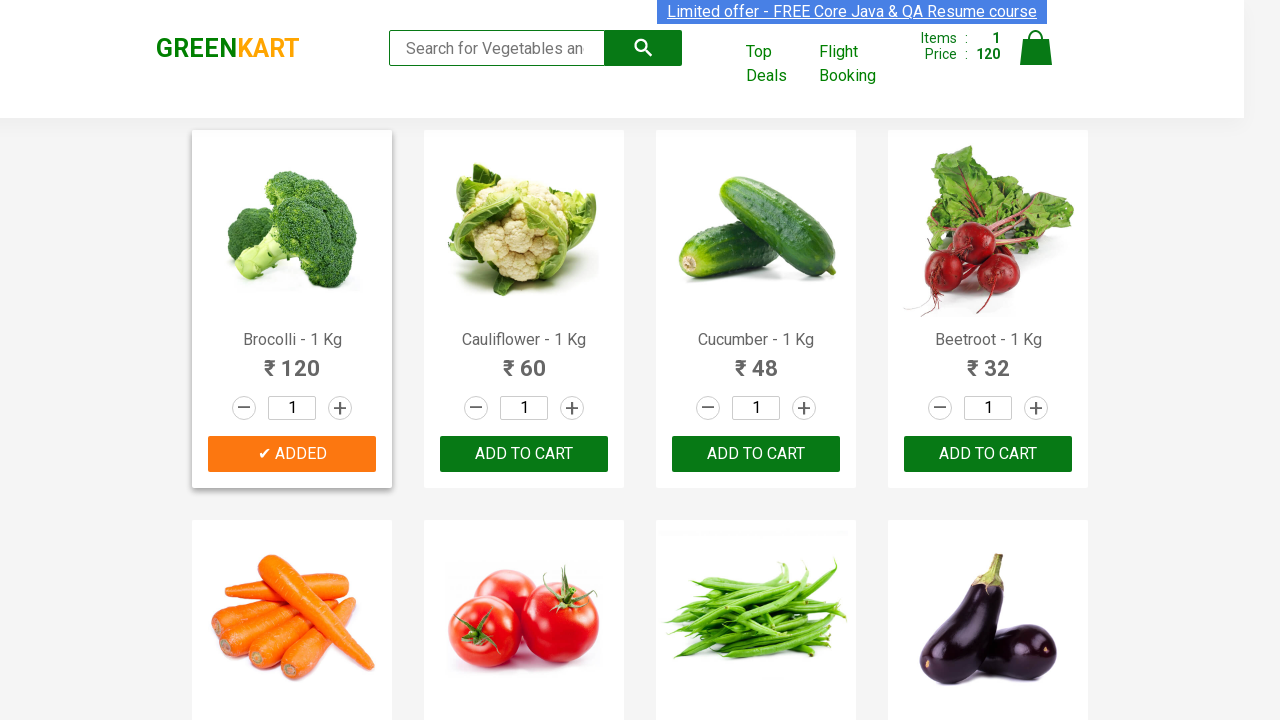

Retrieved product text from product 3
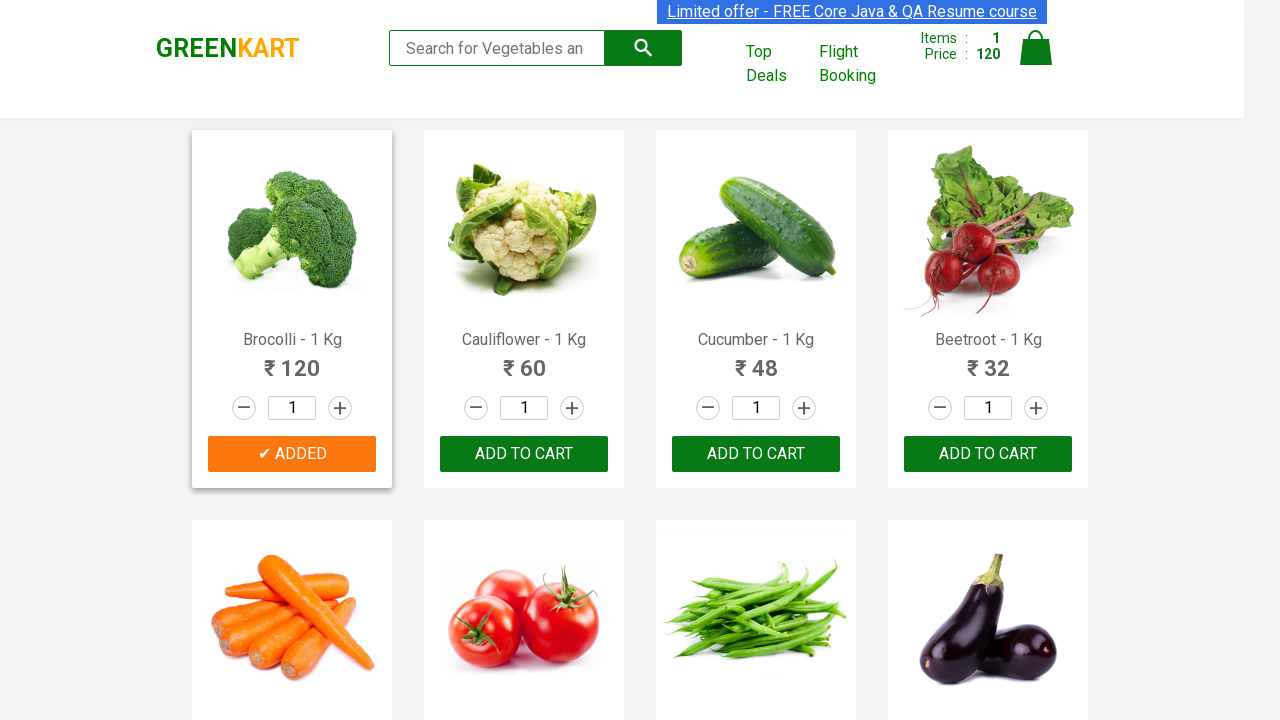

Added 'Cucumber' to cart at (524, 454) on h4.product-name >> nth=2 >> xpath=../.. >> button:has-text('ADD TO CART') >> nth
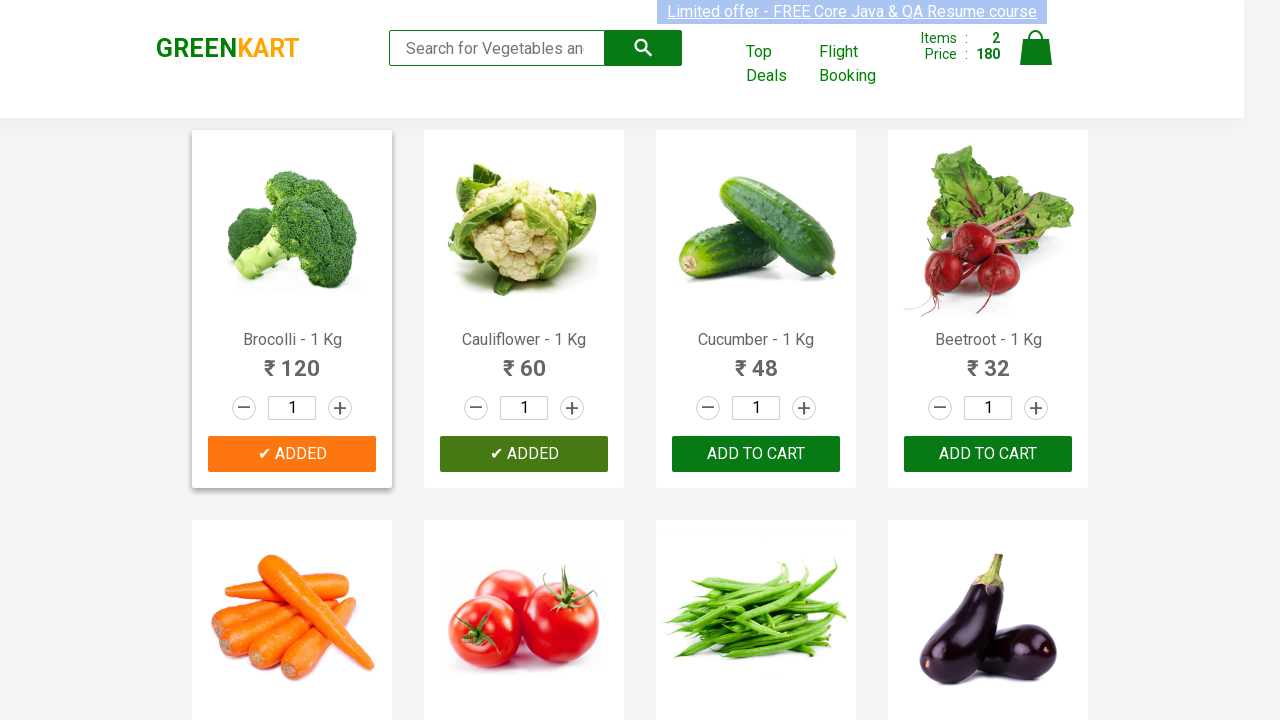

Successfully added all 2 required items to cart
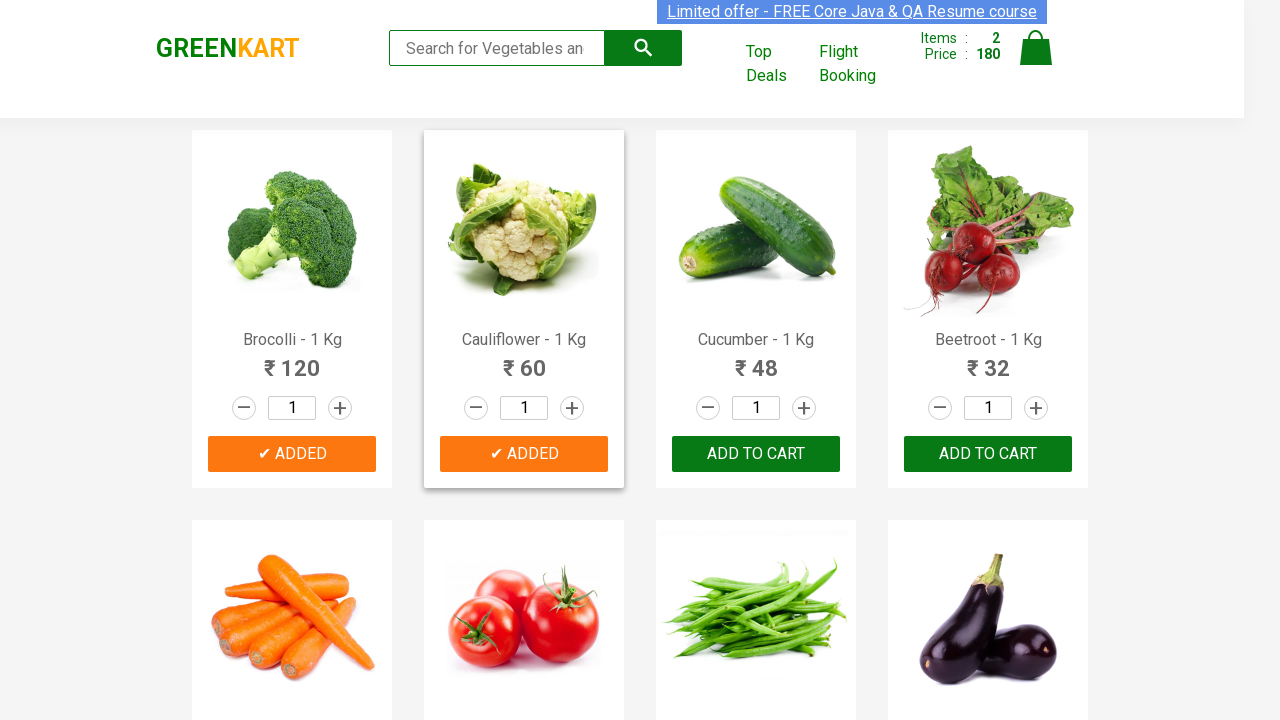

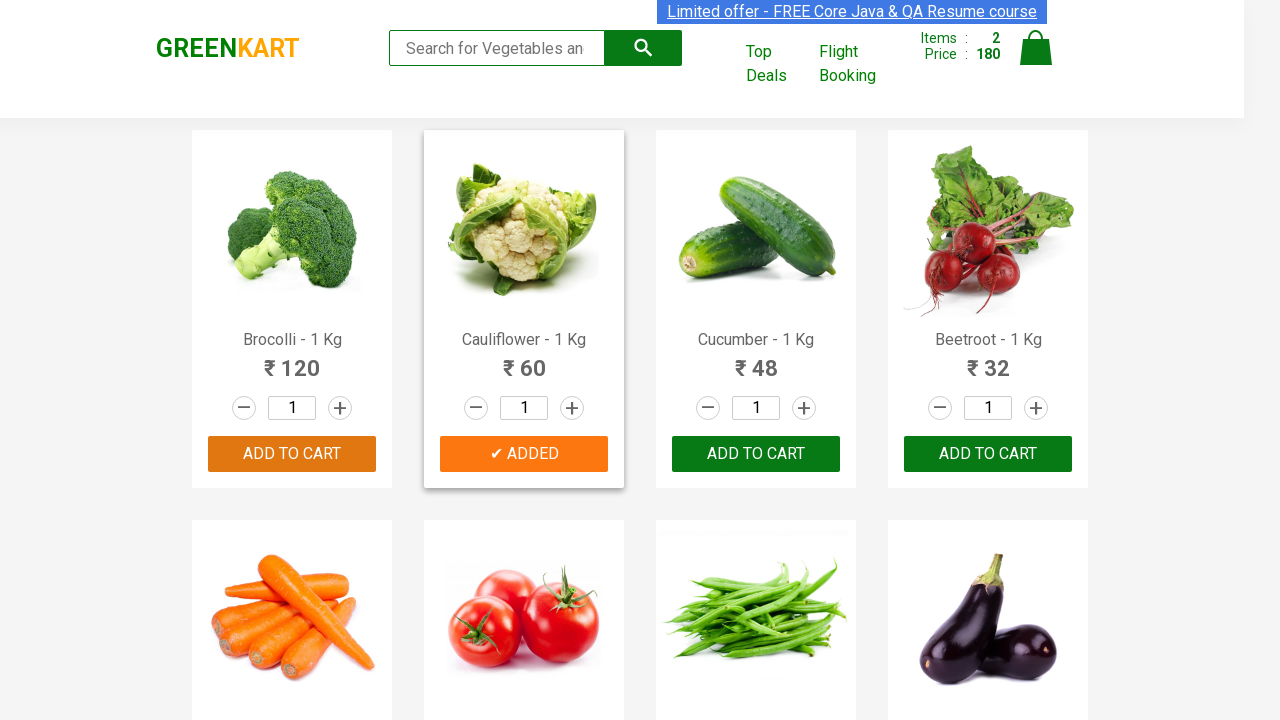